Tests Google Form custom radio button functionality by verifying initial unselected state, clicking to select "Cần Thơ" radio button, and verifying the selected state

Starting URL: https://docs.google.com/forms/d/e/1FAIpQLSfiypnd69zhuDkjKgqvpID9kwO29UCzeCVrGGtbNPZXQok0jA/viewform

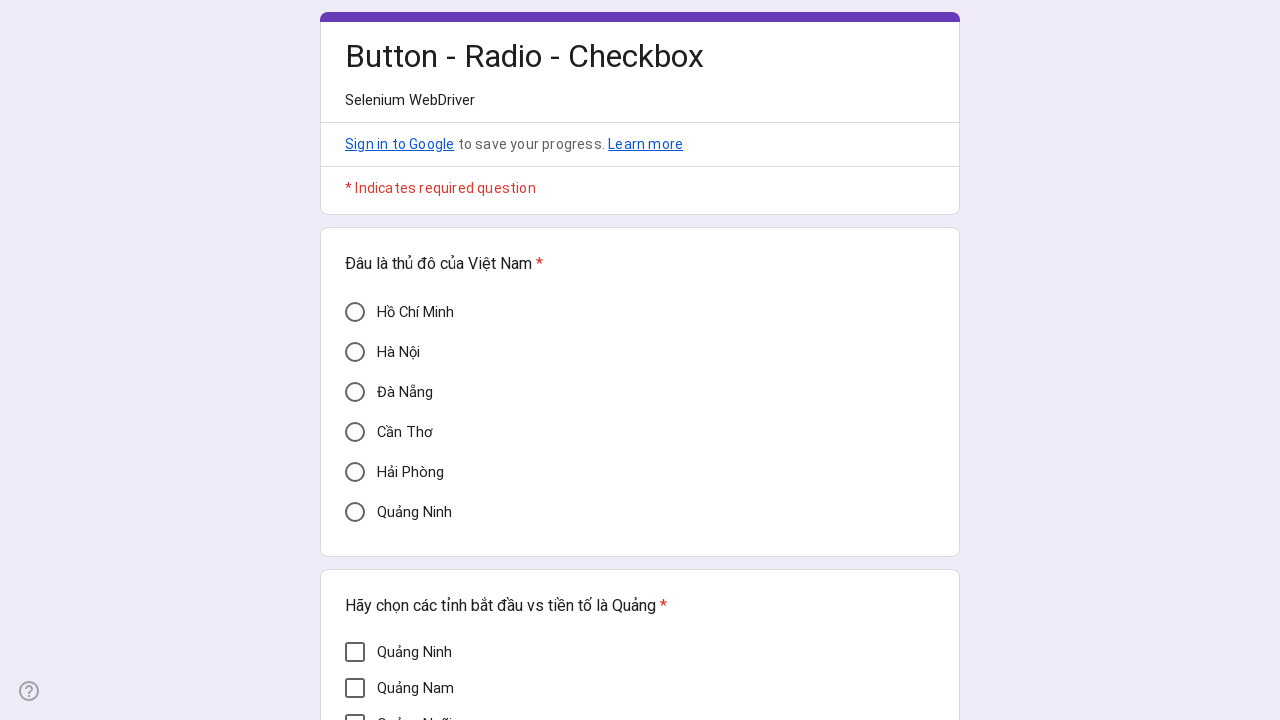

Located 'Cần Thơ' radio button element
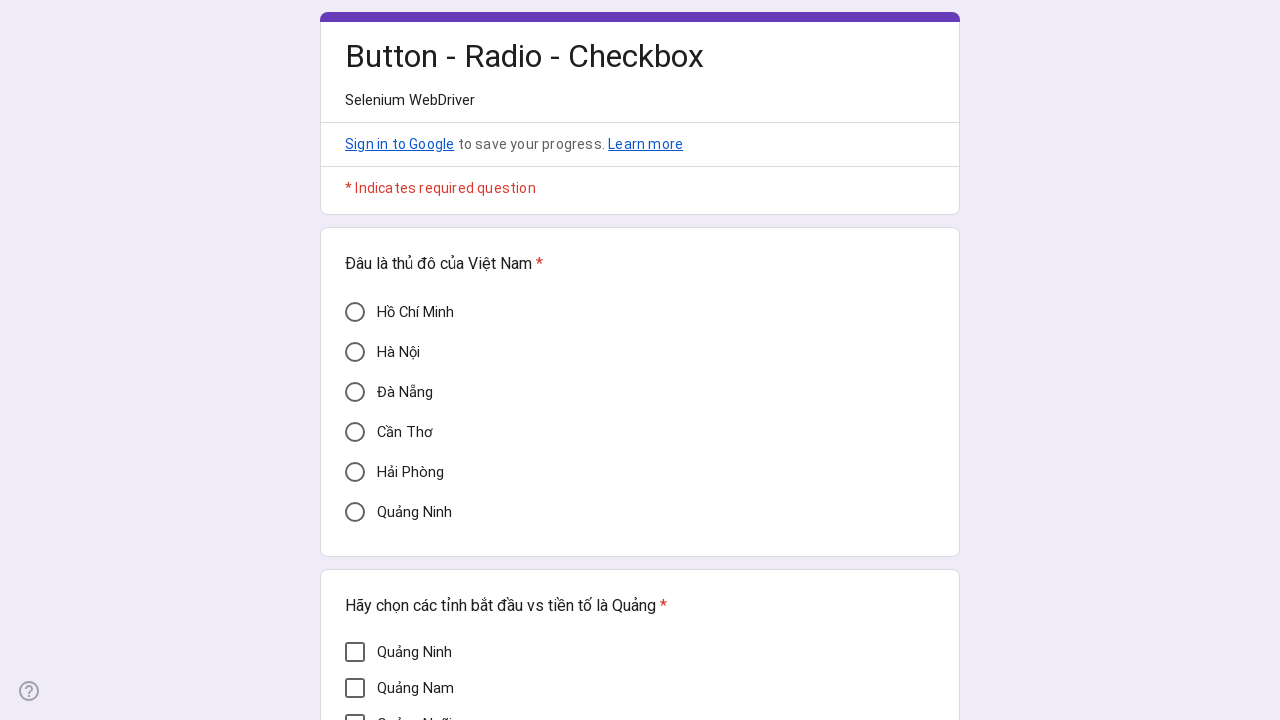

Verified 'Cần Thơ' radio button is initially unselected (aria-checked='false')
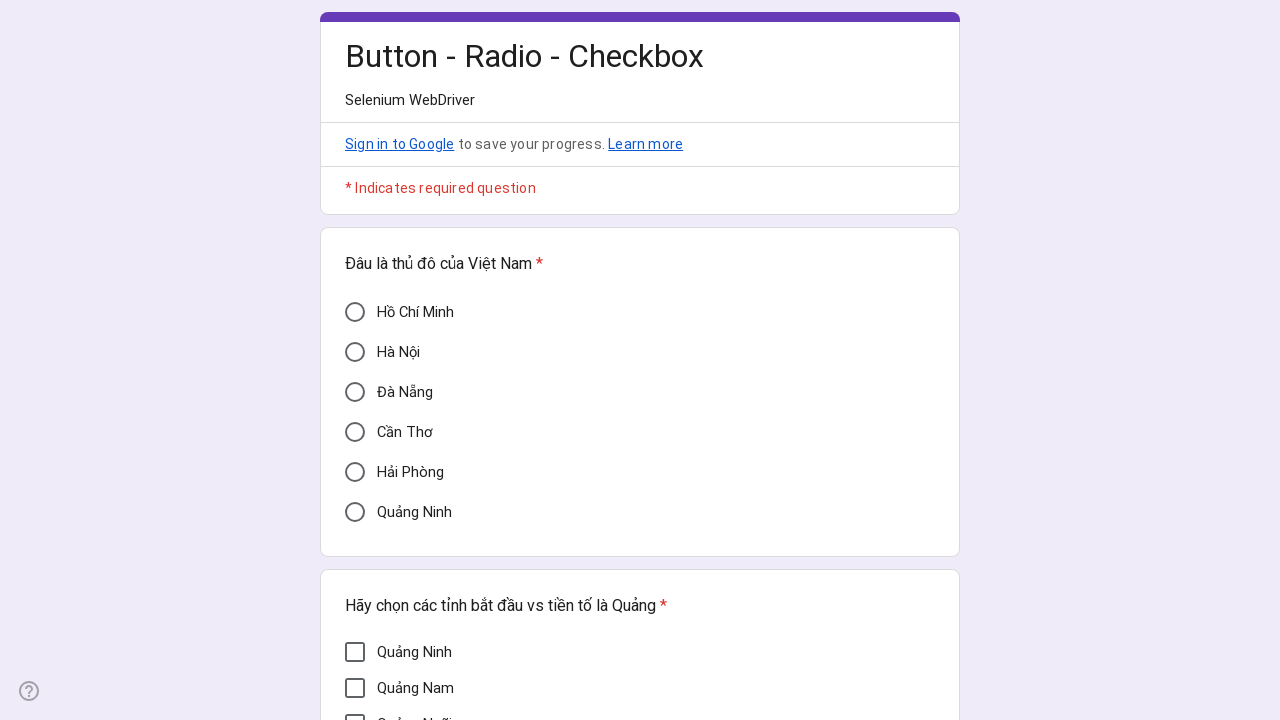

Clicked 'Cần Thơ' radio button to select it at (355, 432) on div[aria-label='Cần Thơ']
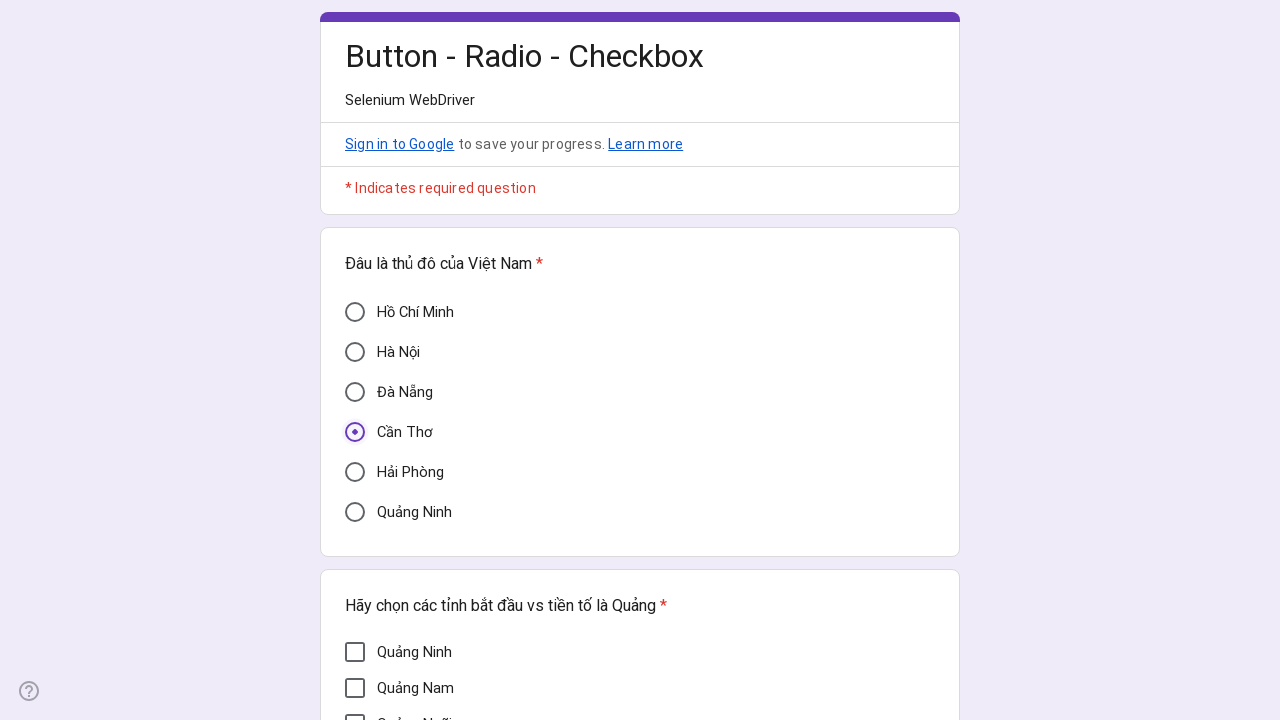

Verified 'Cần Thơ' radio button is now selected (aria-checked='true')
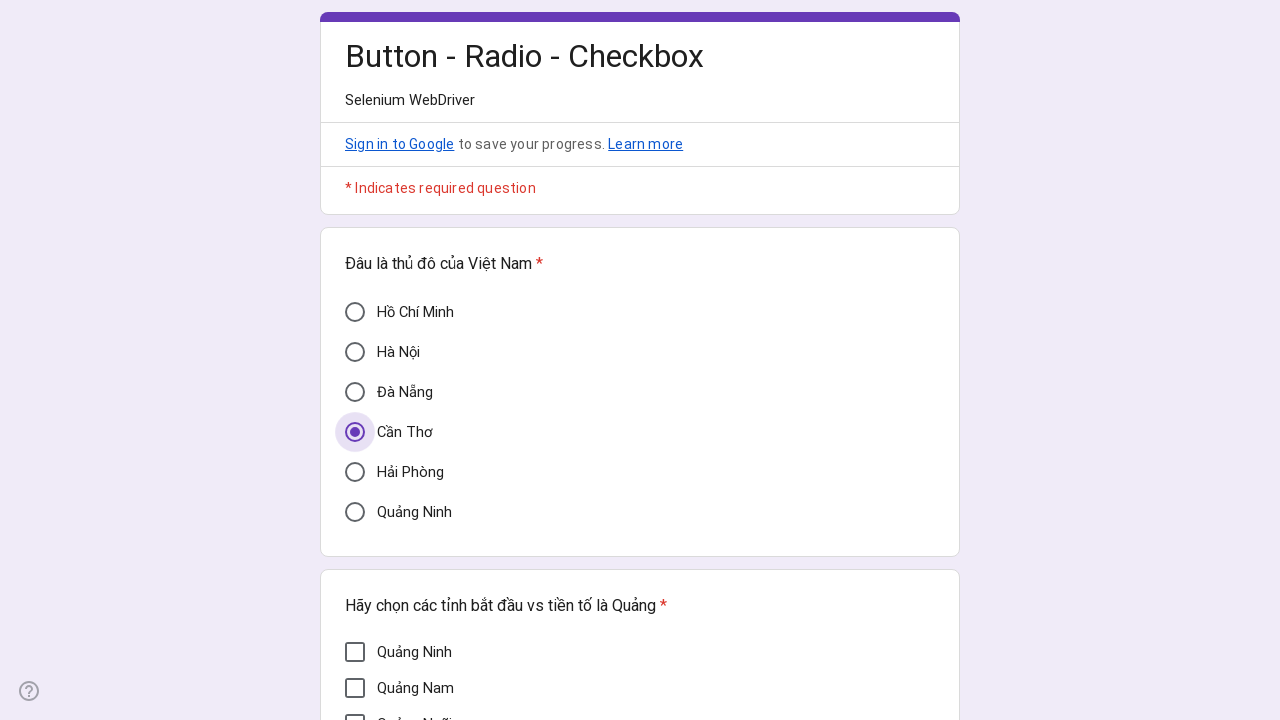

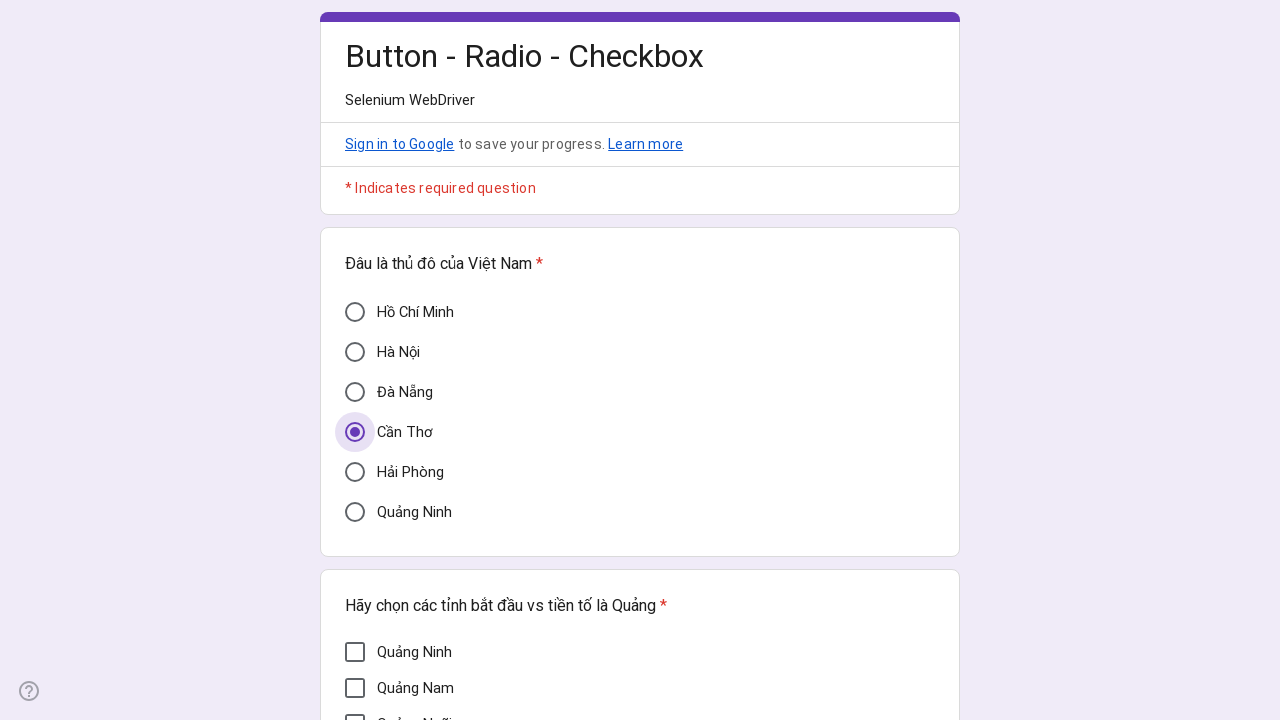